Navigates to Selenium website, verifies the page title, then performs navigation actions to the downloads page and back

Starting URL: https://www.selenium.dev/

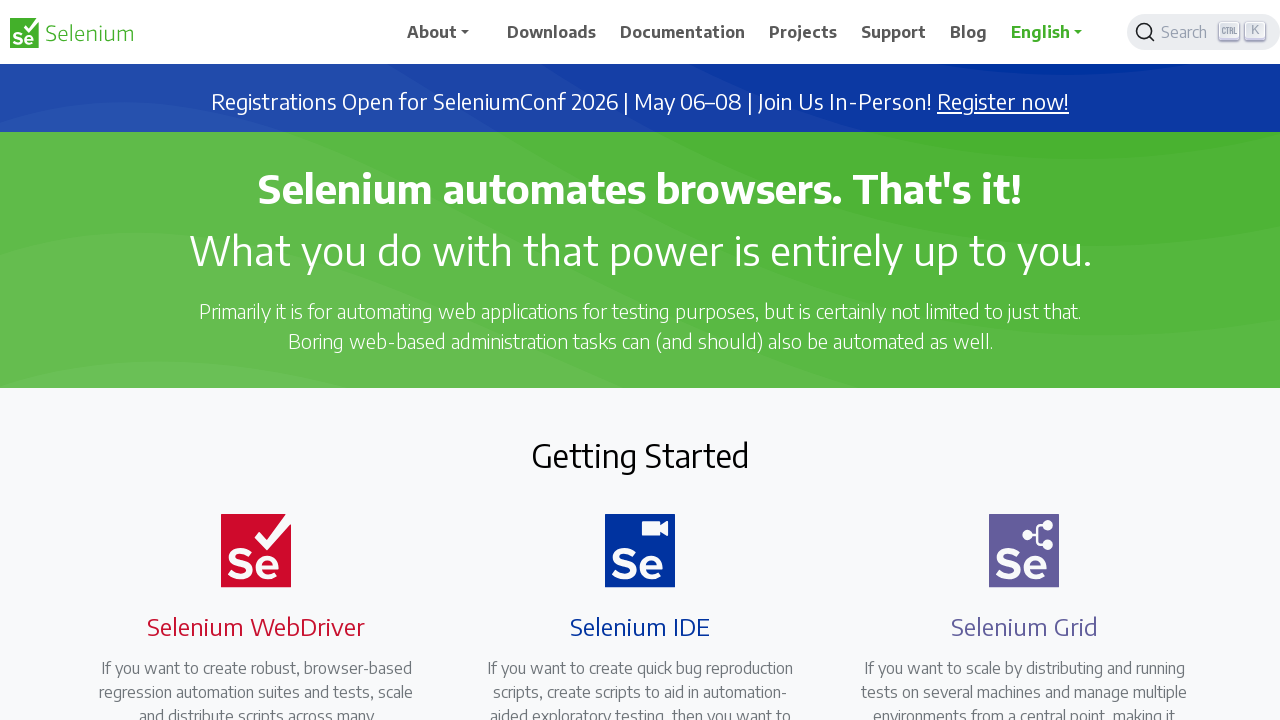

Retrieved page title from Selenium website
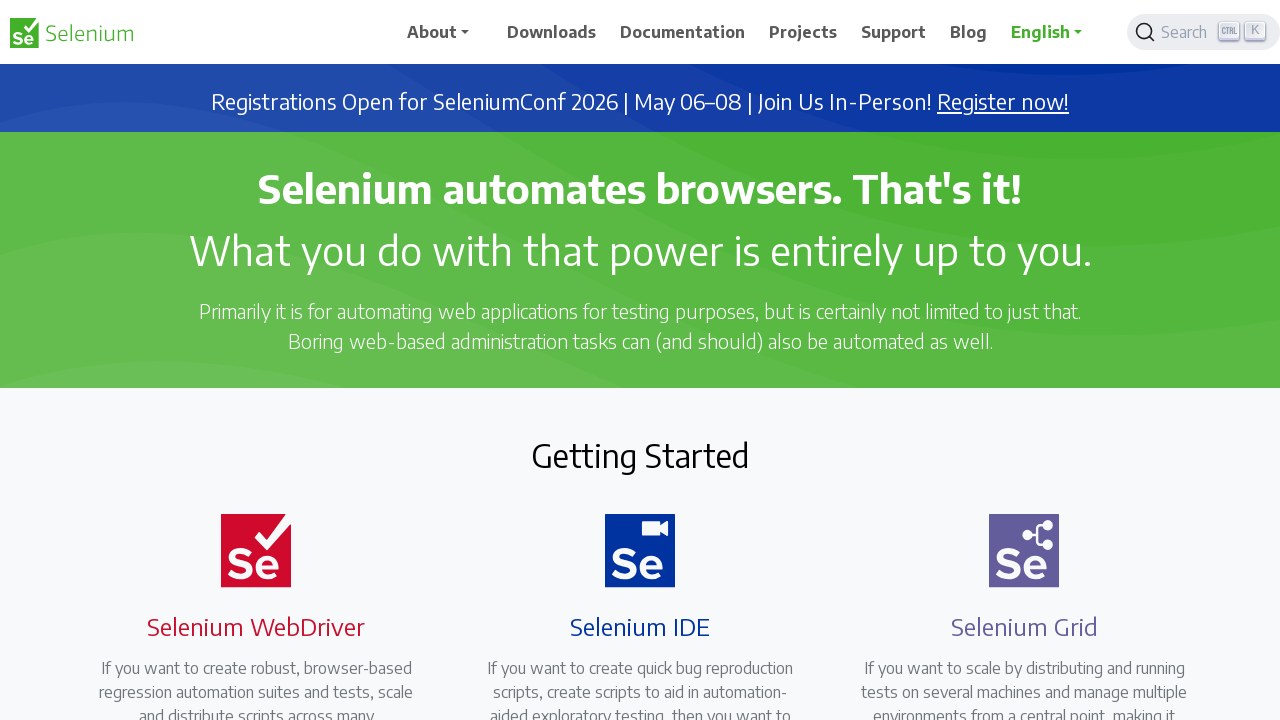

Page title verified as 'Selenium' - assertion passed
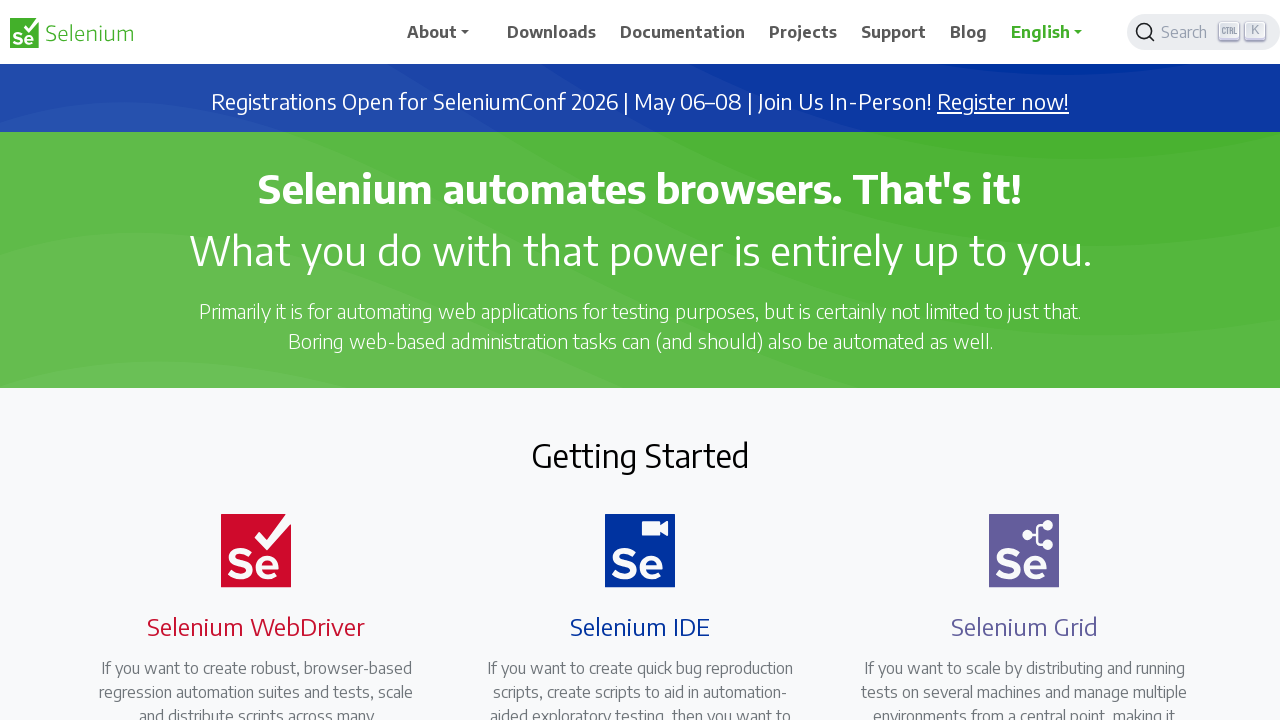

Navigated to Selenium downloads page
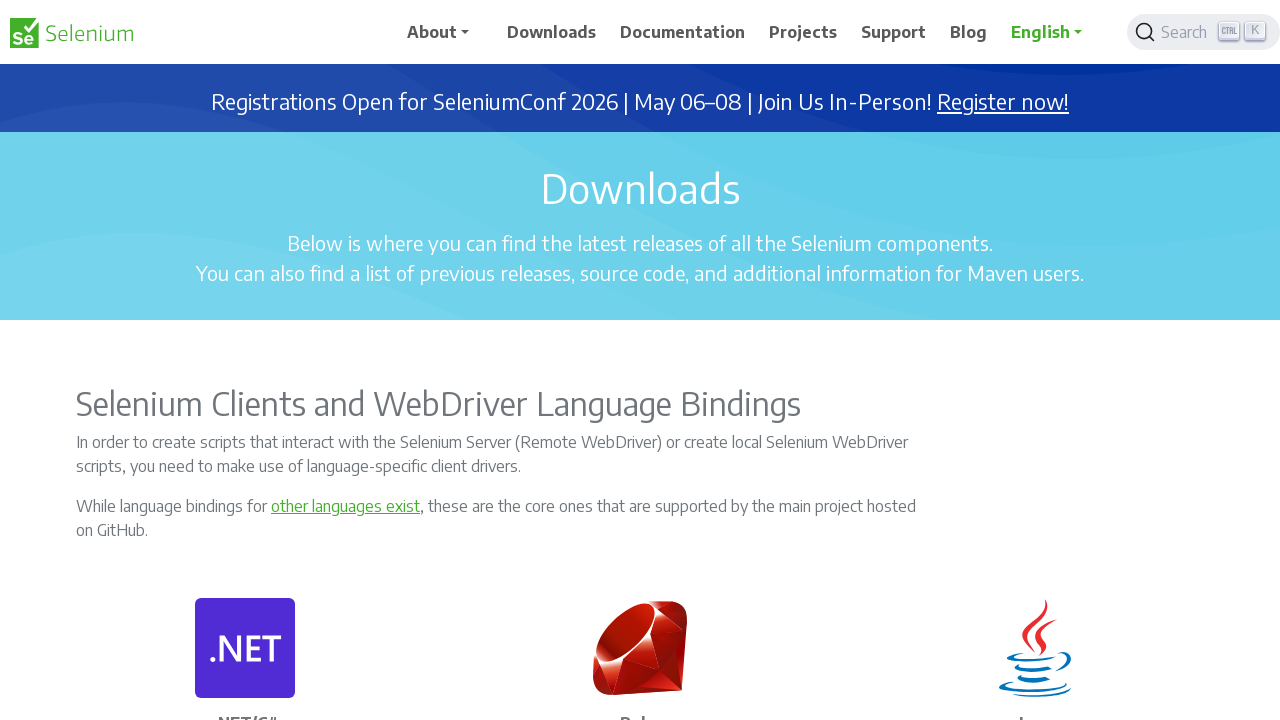

Navigated back to main Selenium page
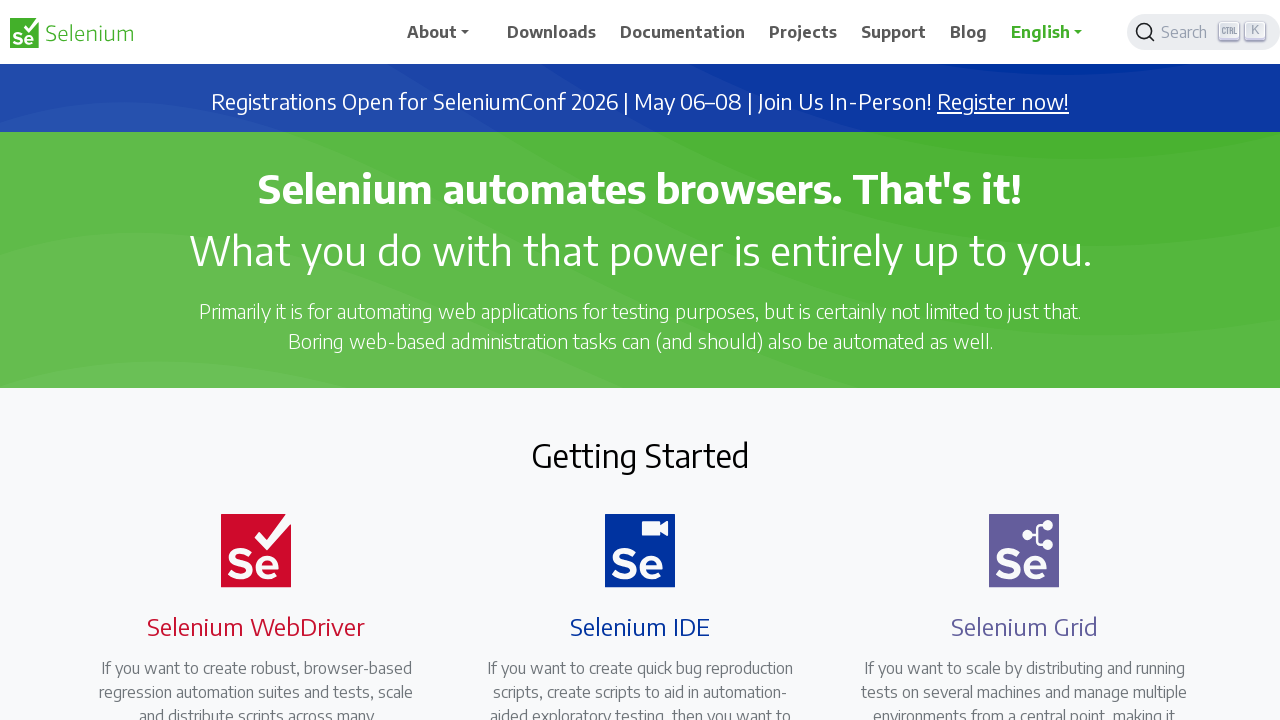

Navigated forward to downloads page
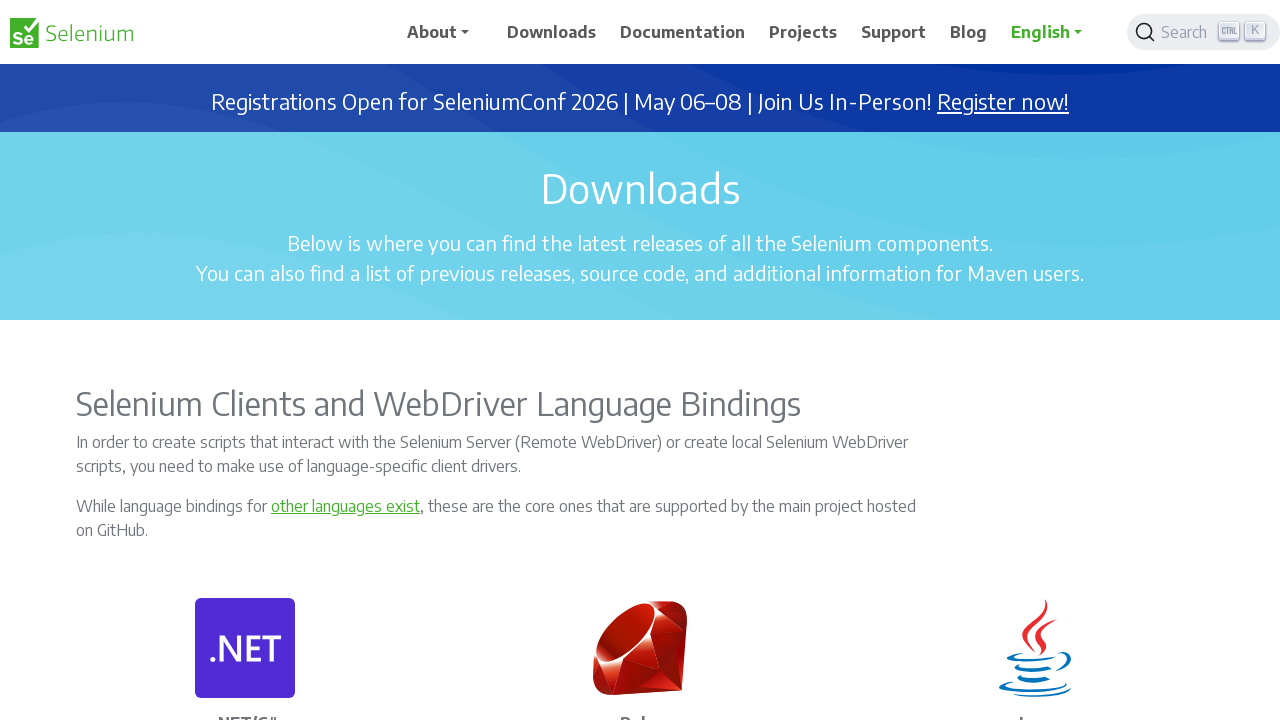

Refreshed the downloads page
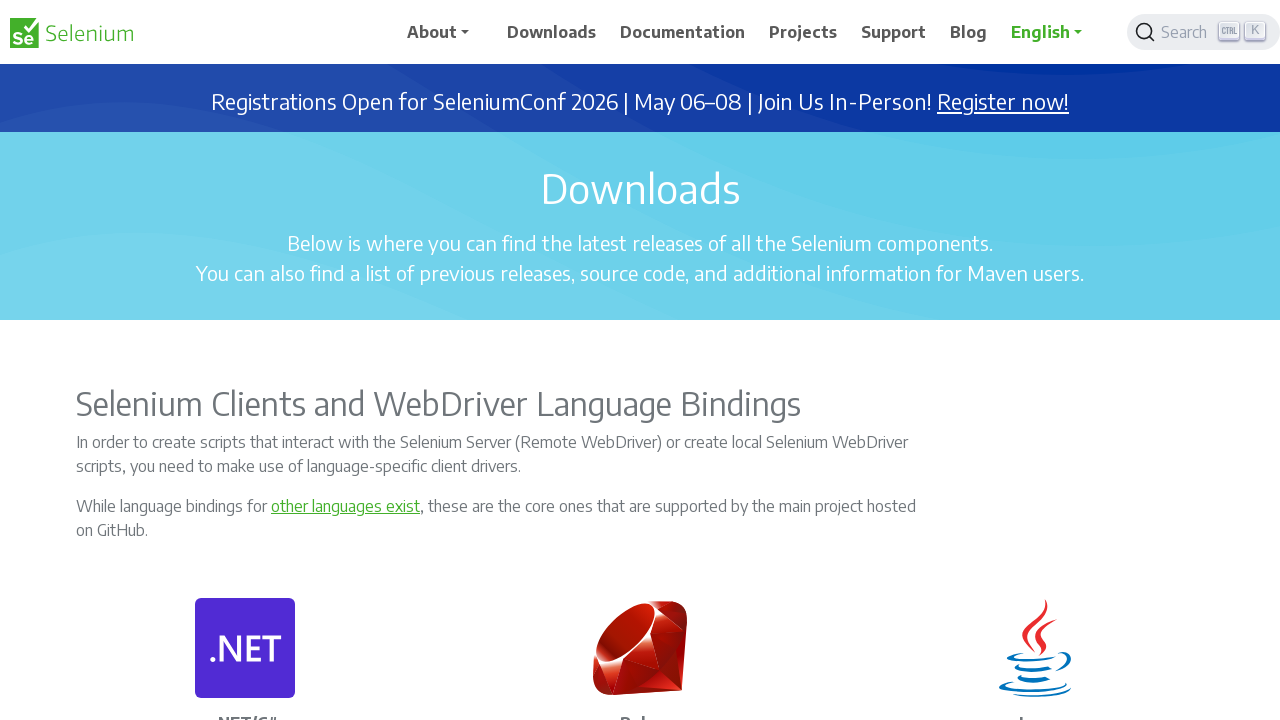

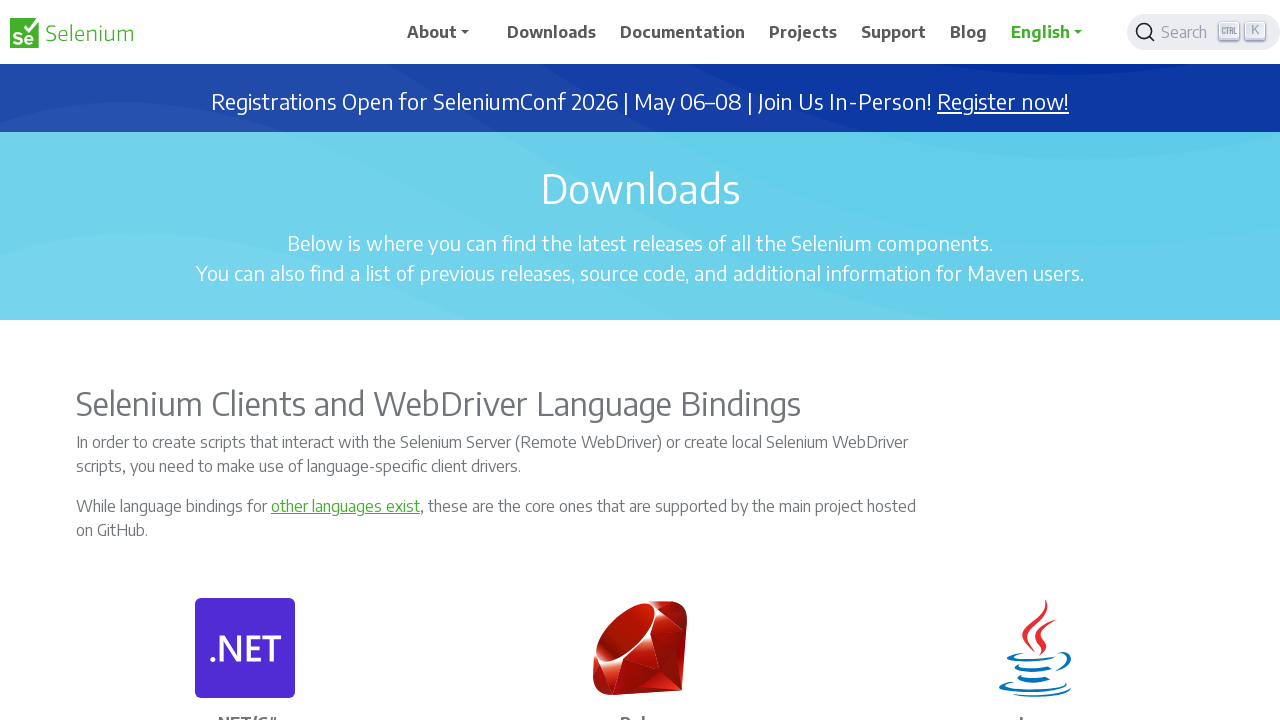